Tests JavaScript alert handling by clicking the JS Alert button and accepting the alert dialog

Starting URL: https://the-internet.herokuapp.com/javascript_alerts

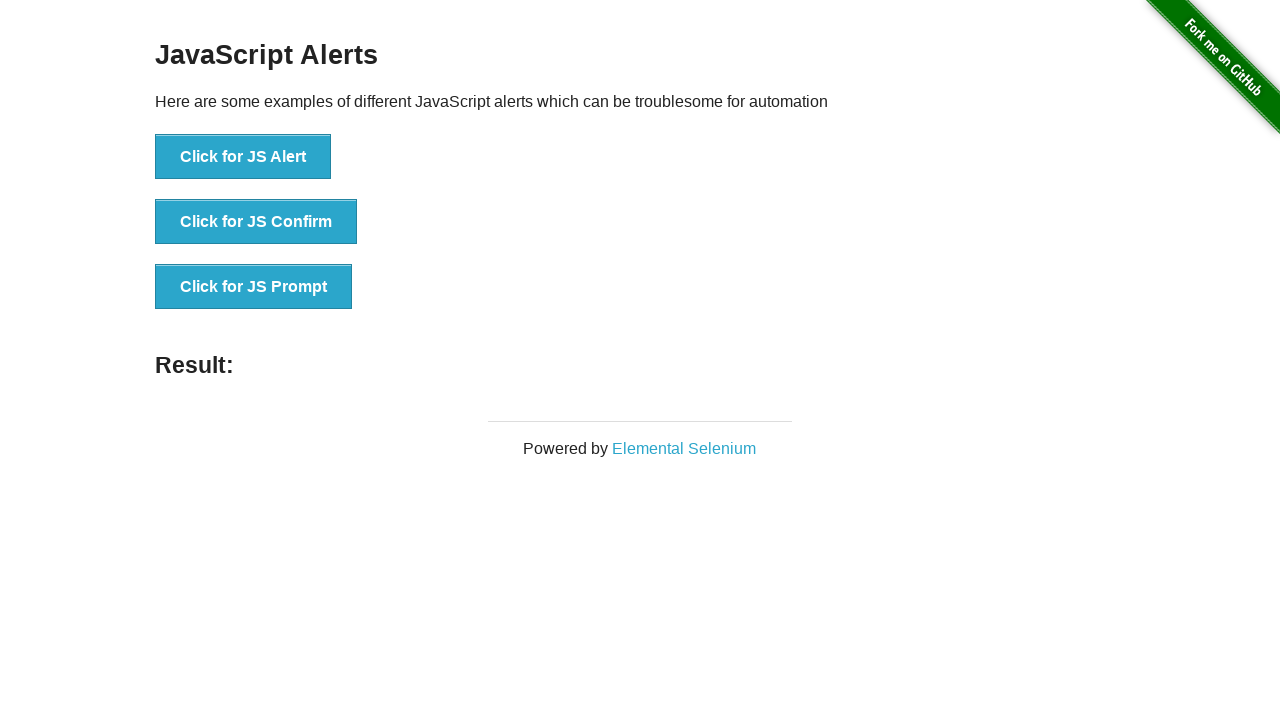

Clicked the JS Alert button at (243, 157) on //button[@onclick="jsAlert()"]
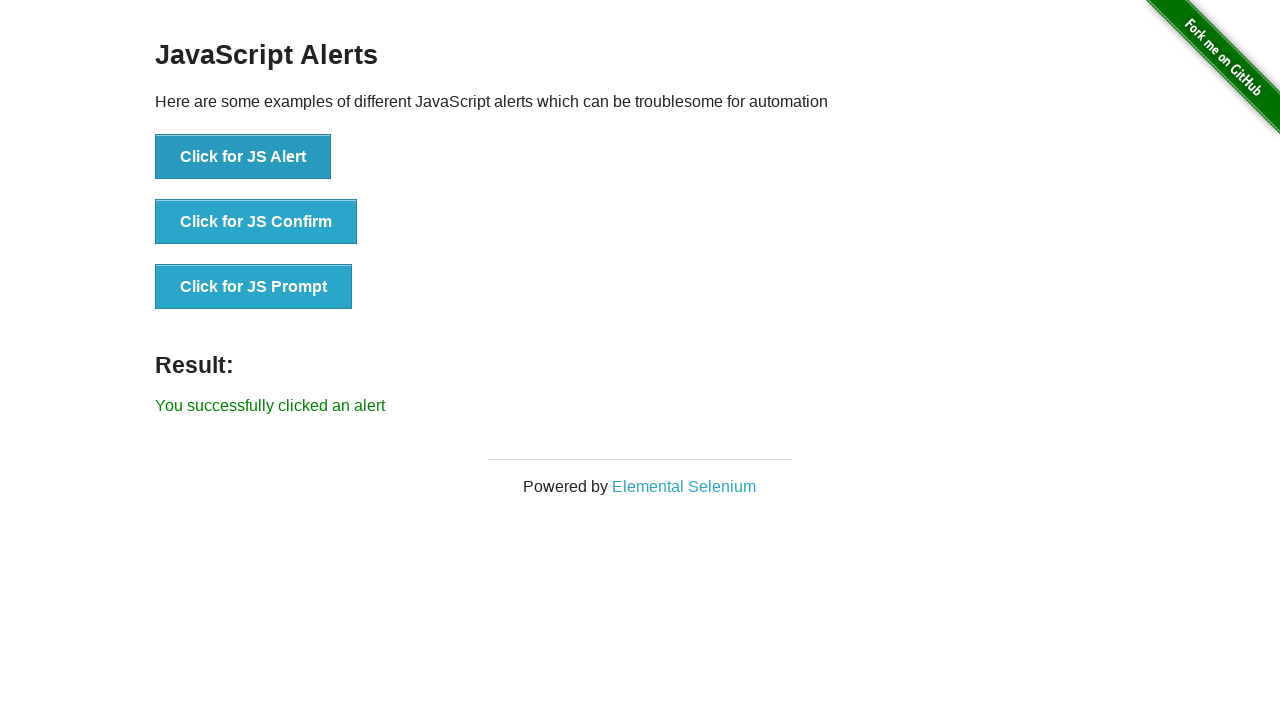

Set up dialog handler to accept alerts
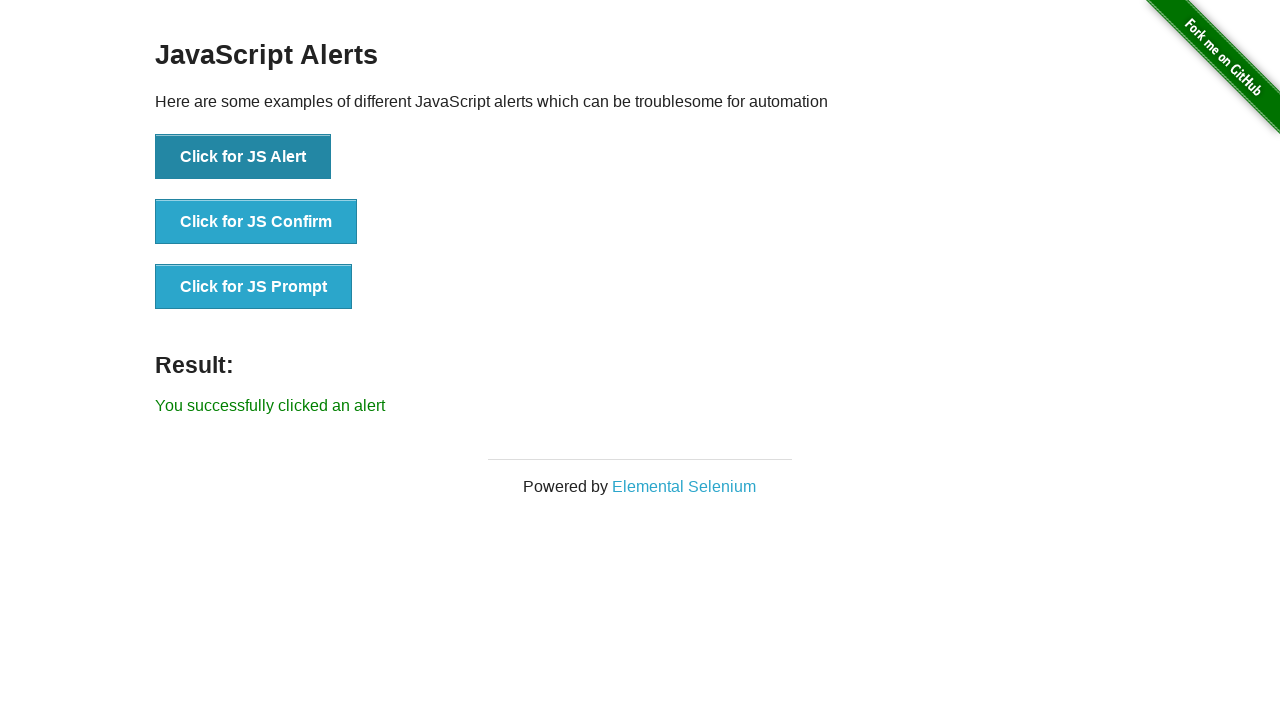

Clicked the JS Alert button and accepted the dialog at (243, 157) on //button[@onclick="jsAlert()"]
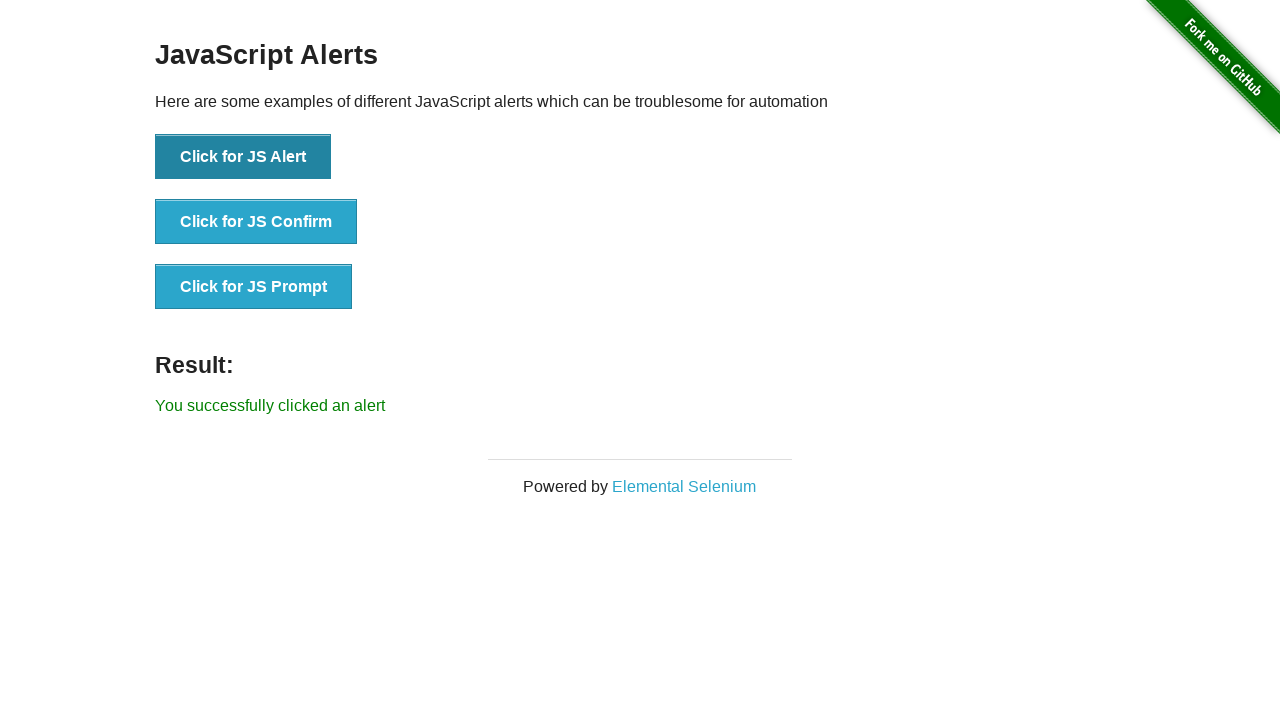

Verified result text appeared
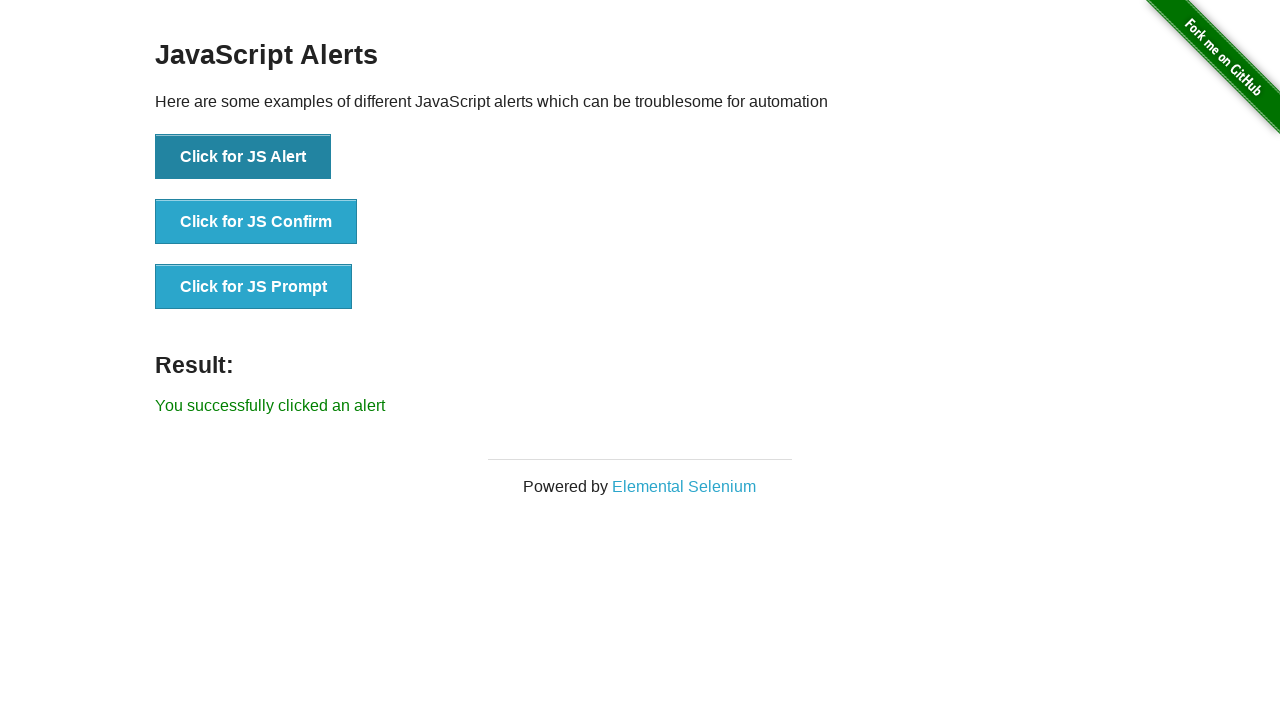

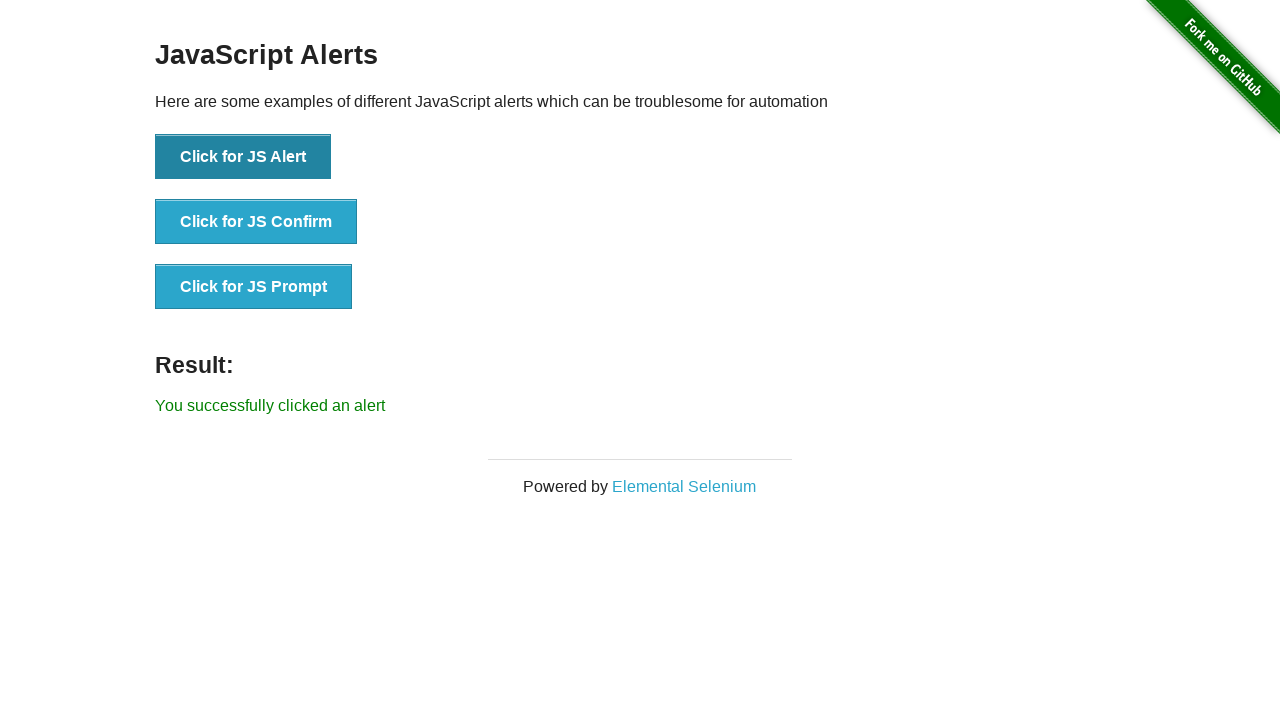